Tests filtering to display only active (non-completed) items

Starting URL: https://demo.playwright.dev/todomvc

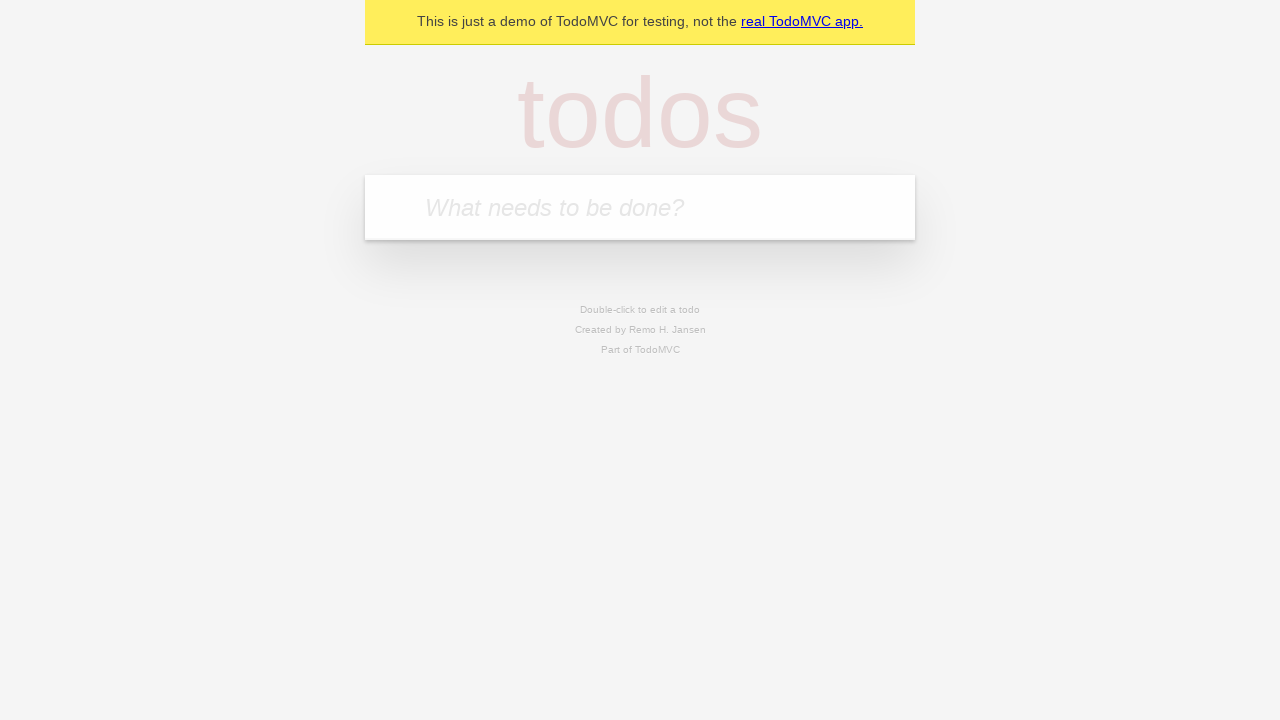

Located the 'What needs to be done?' input field
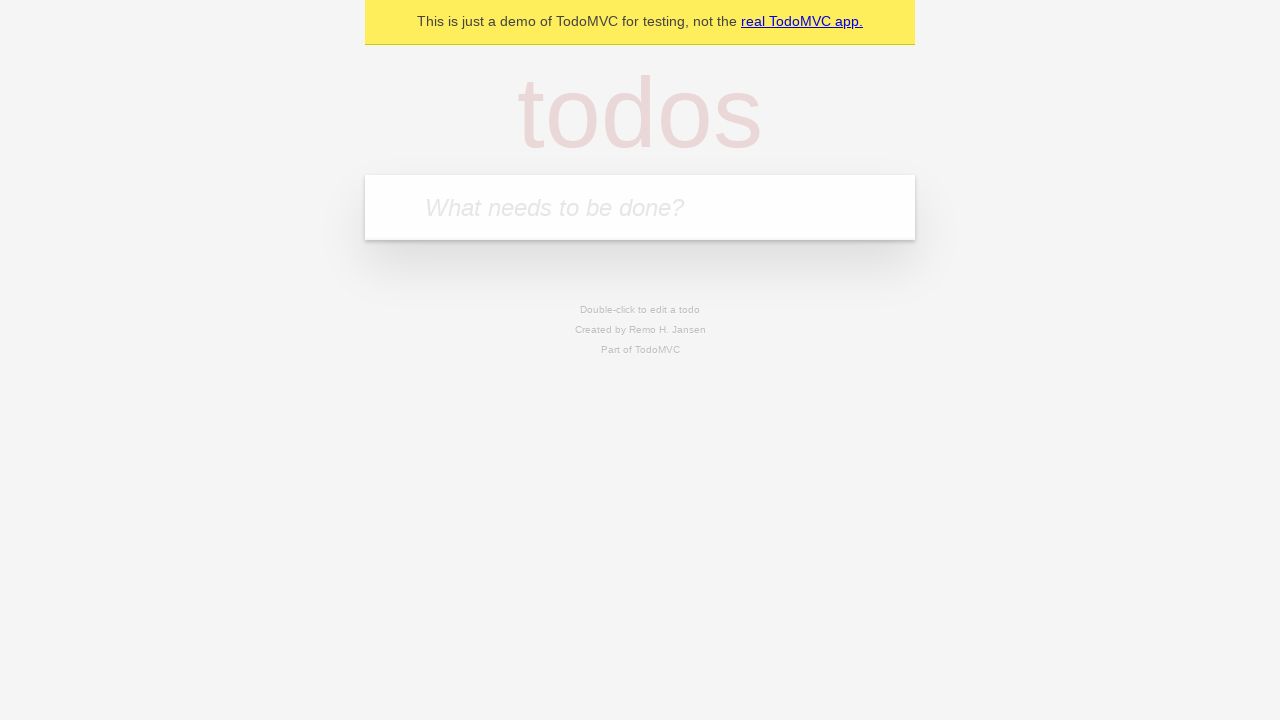

Filled todo input with 'buy some cheese' on internal:attr=[placeholder="What needs to be done?"i]
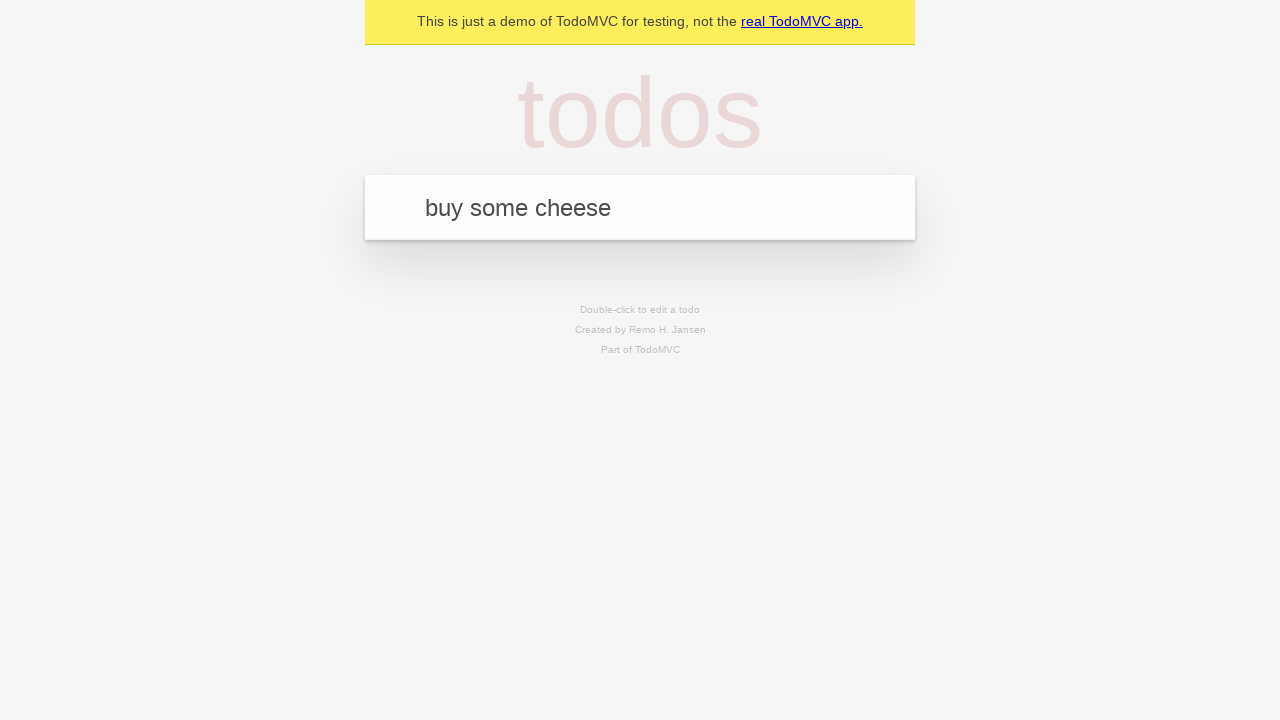

Pressed Enter to add 'buy some cheese' to the todo list on internal:attr=[placeholder="What needs to be done?"i]
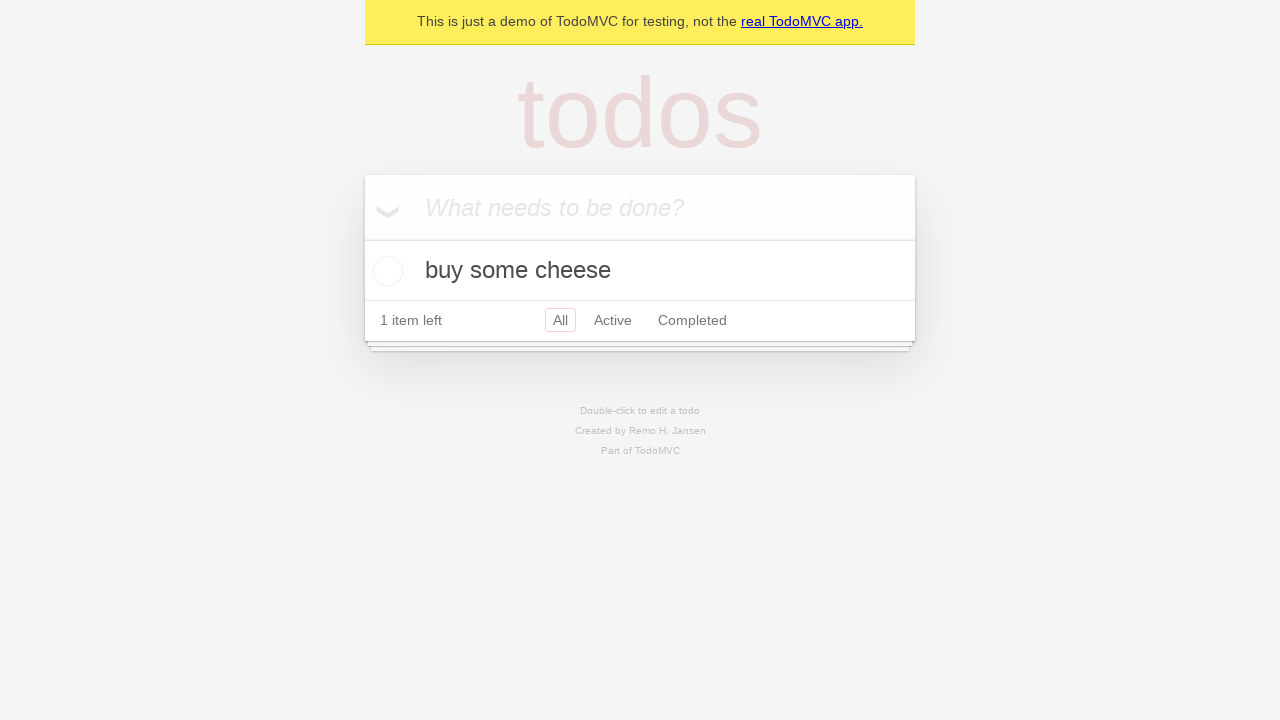

Filled todo input with 'feed the cat' on internal:attr=[placeholder="What needs to be done?"i]
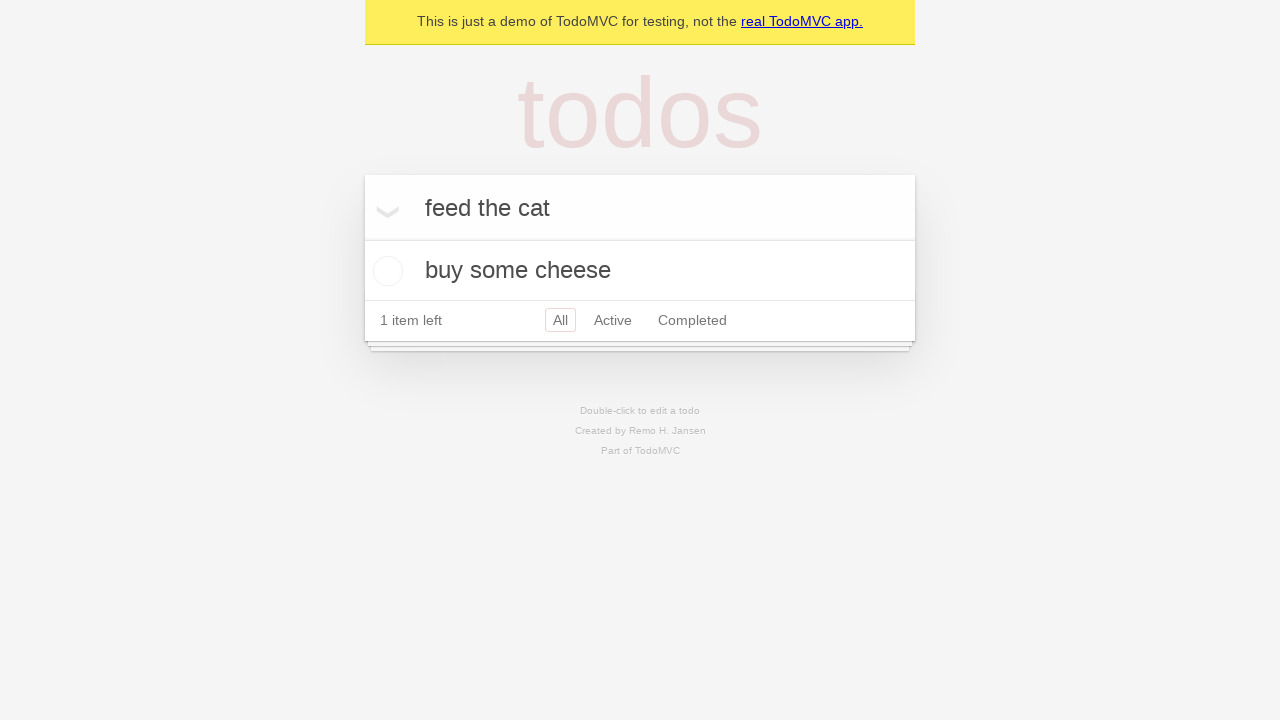

Pressed Enter to add 'feed the cat' to the todo list on internal:attr=[placeholder="What needs to be done?"i]
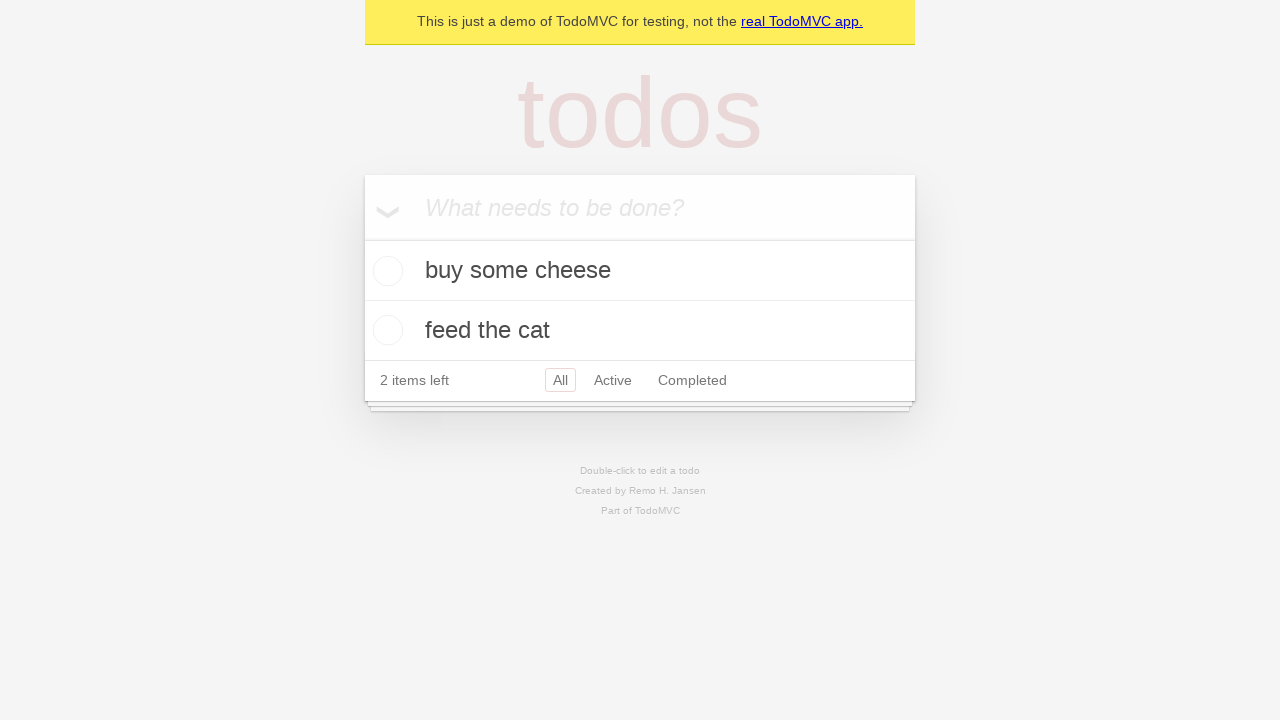

Filled todo input with 'book a doctors appointment' on internal:attr=[placeholder="What needs to be done?"i]
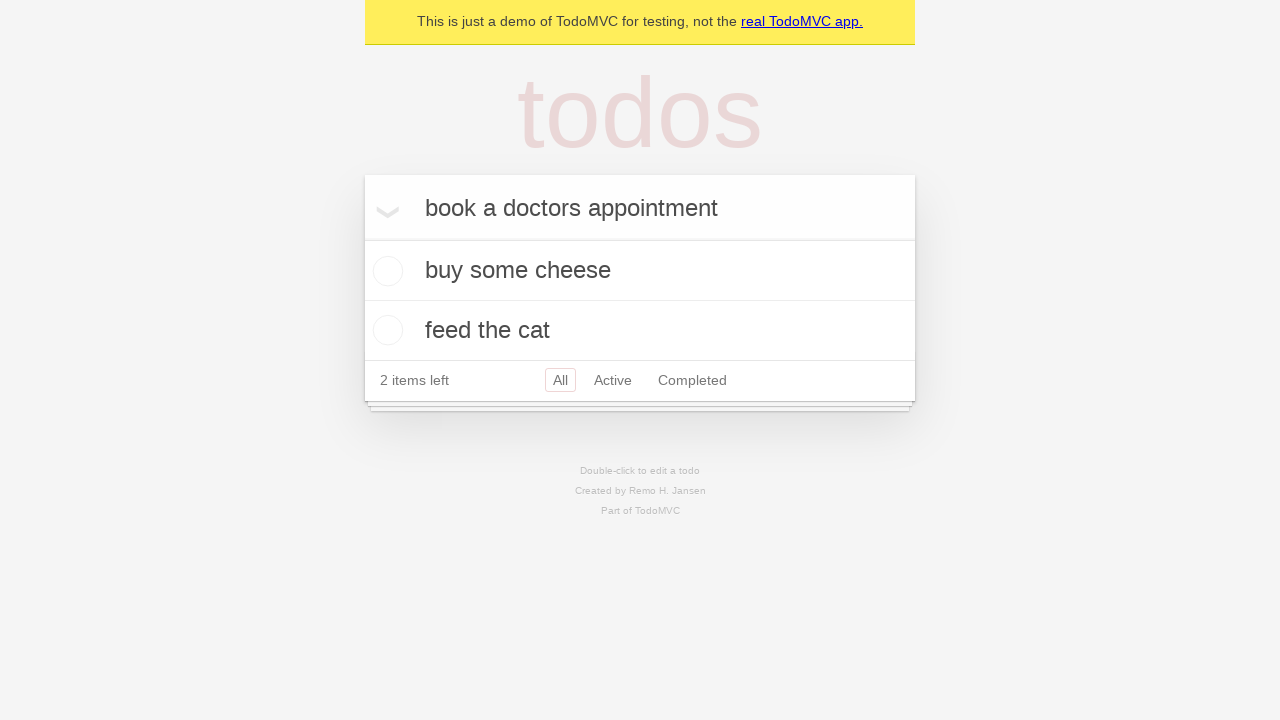

Pressed Enter to add 'book a doctors appointment' to the todo list on internal:attr=[placeholder="What needs to be done?"i]
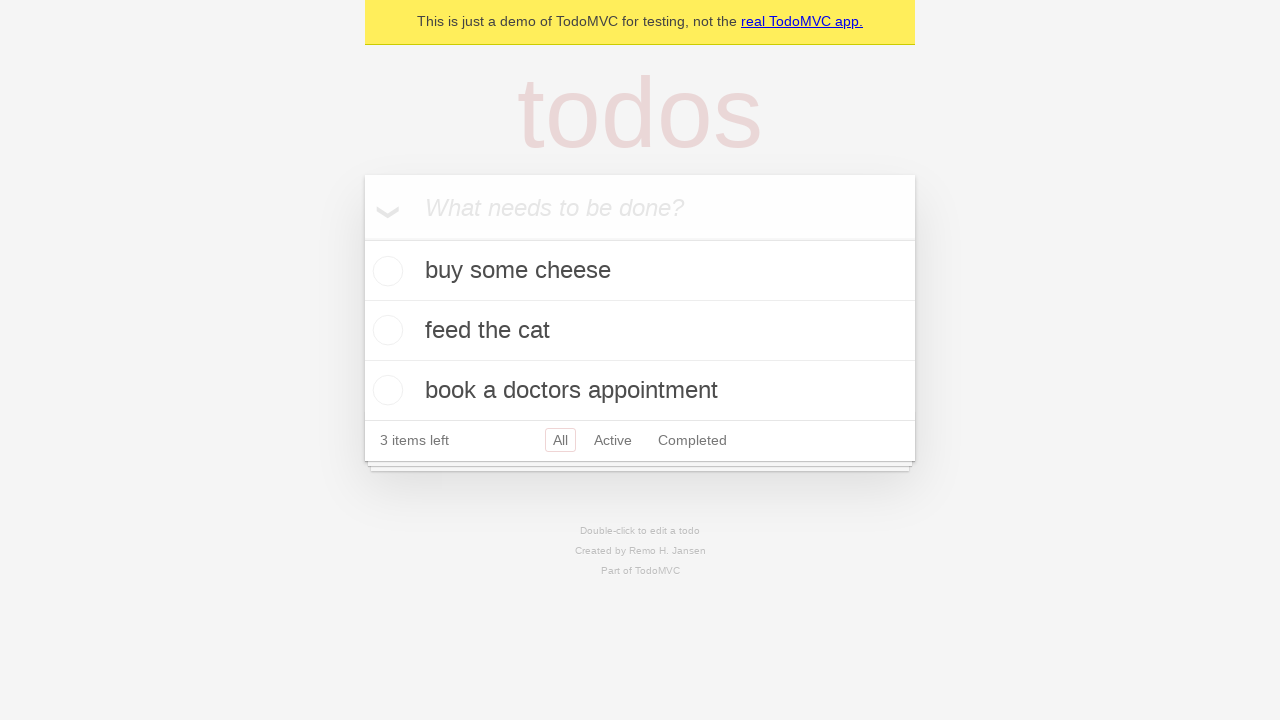

Waited for all 3 todos to be added to the list
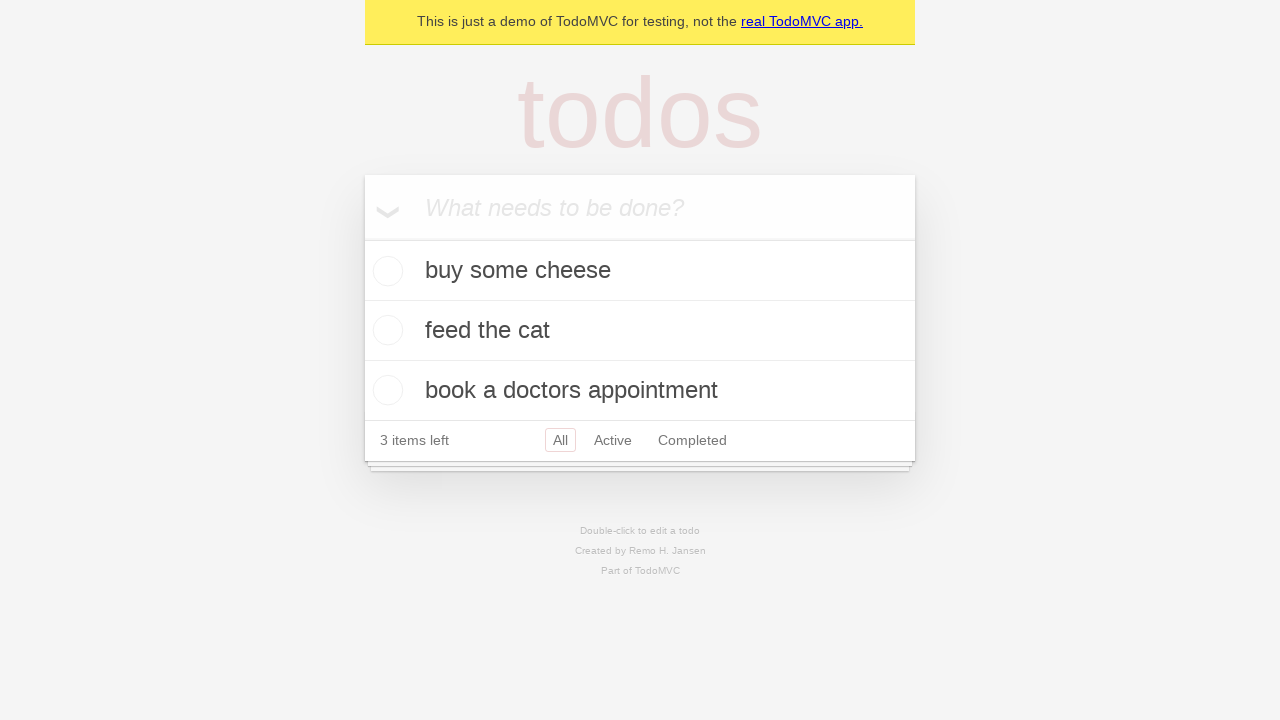

Checked the checkbox for the second todo item ('feed the cat') at (385, 330) on internal:testid=[data-testid="todo-item"s] >> nth=1 >> internal:role=checkbox
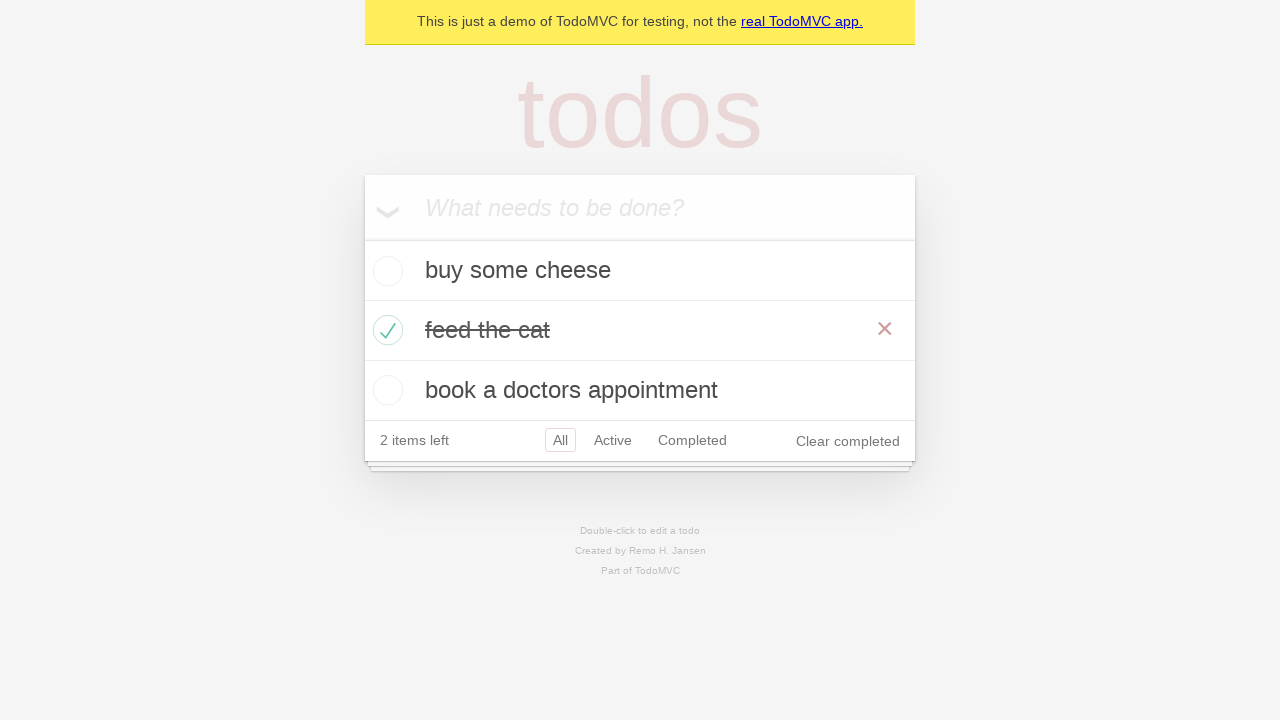

Clicked the 'Active' filter link to display only active (non-completed) items at (613, 440) on internal:role=link[name="Active"i]
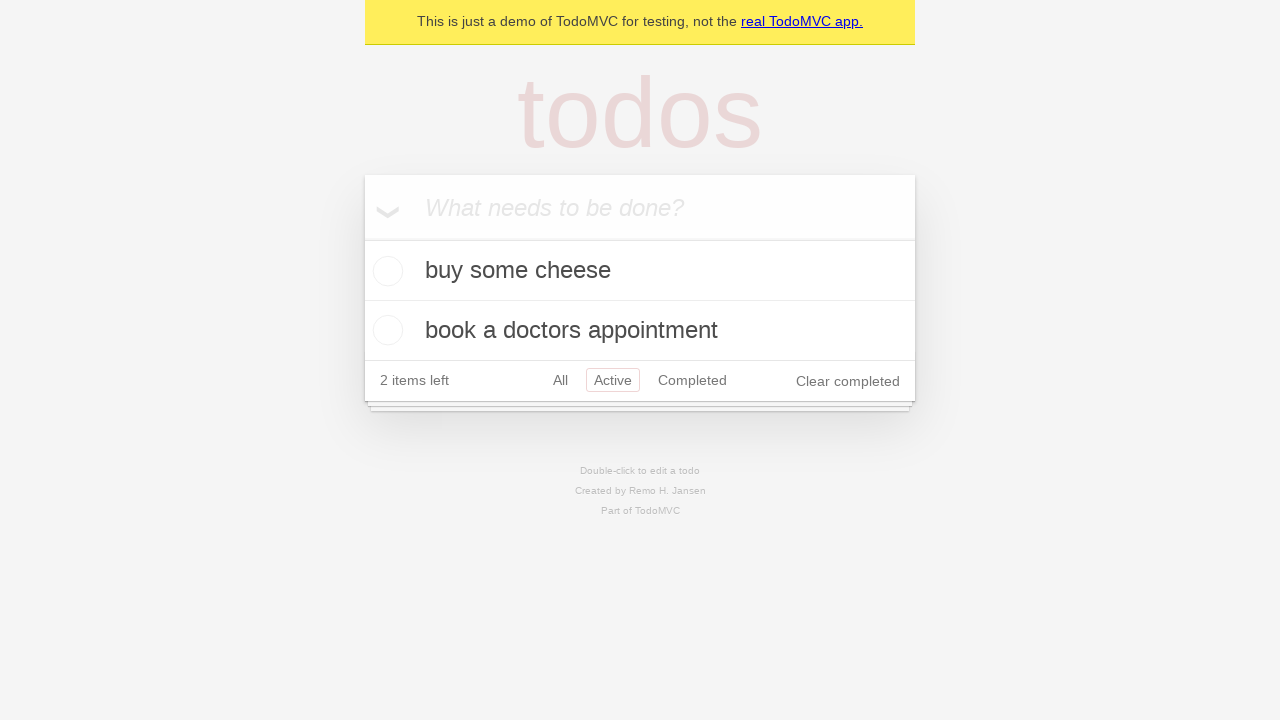

Waited for the Active filter to be applied
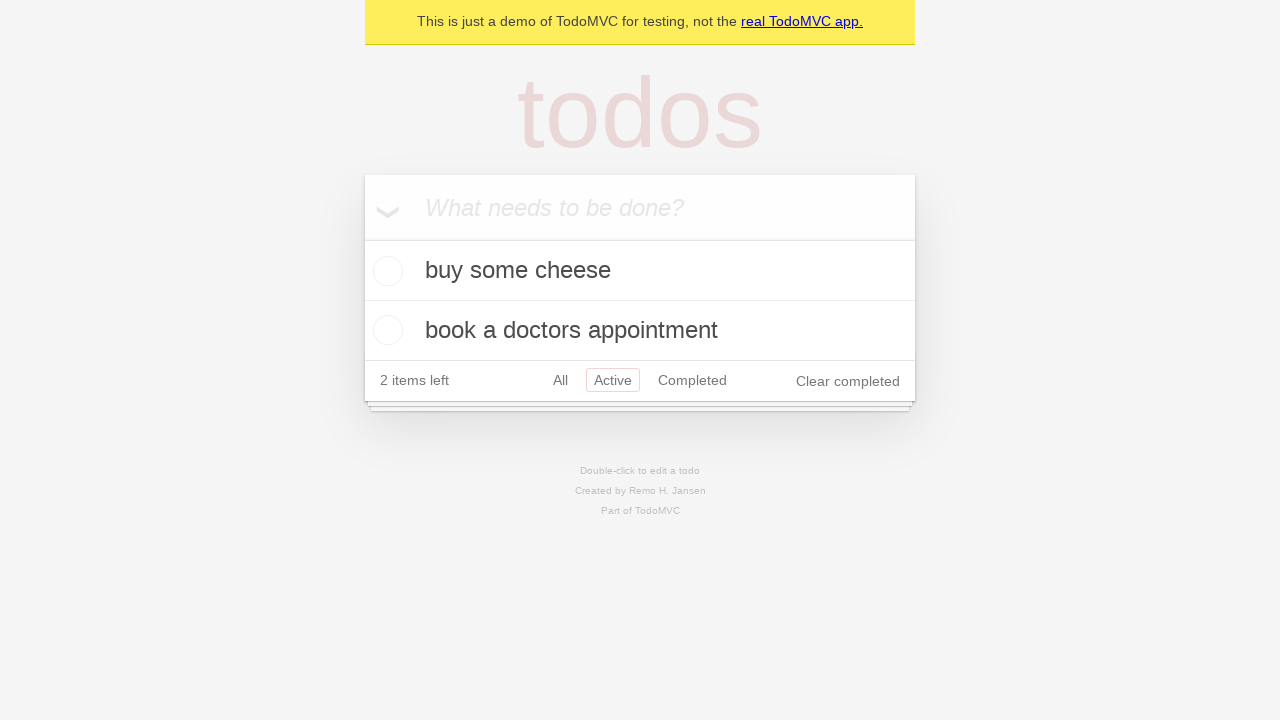

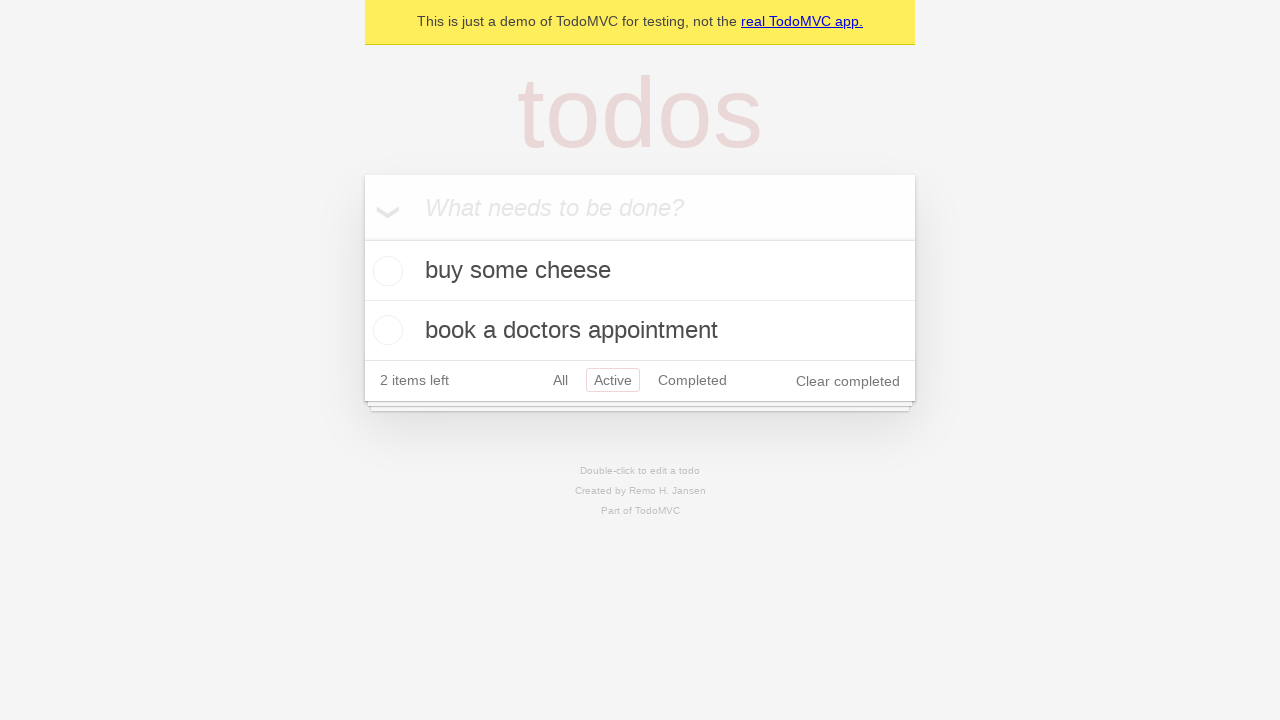